Tests that the page loads via HTTPS and waits for body element to be visible

Starting URL: http://www.mojposao.ba/

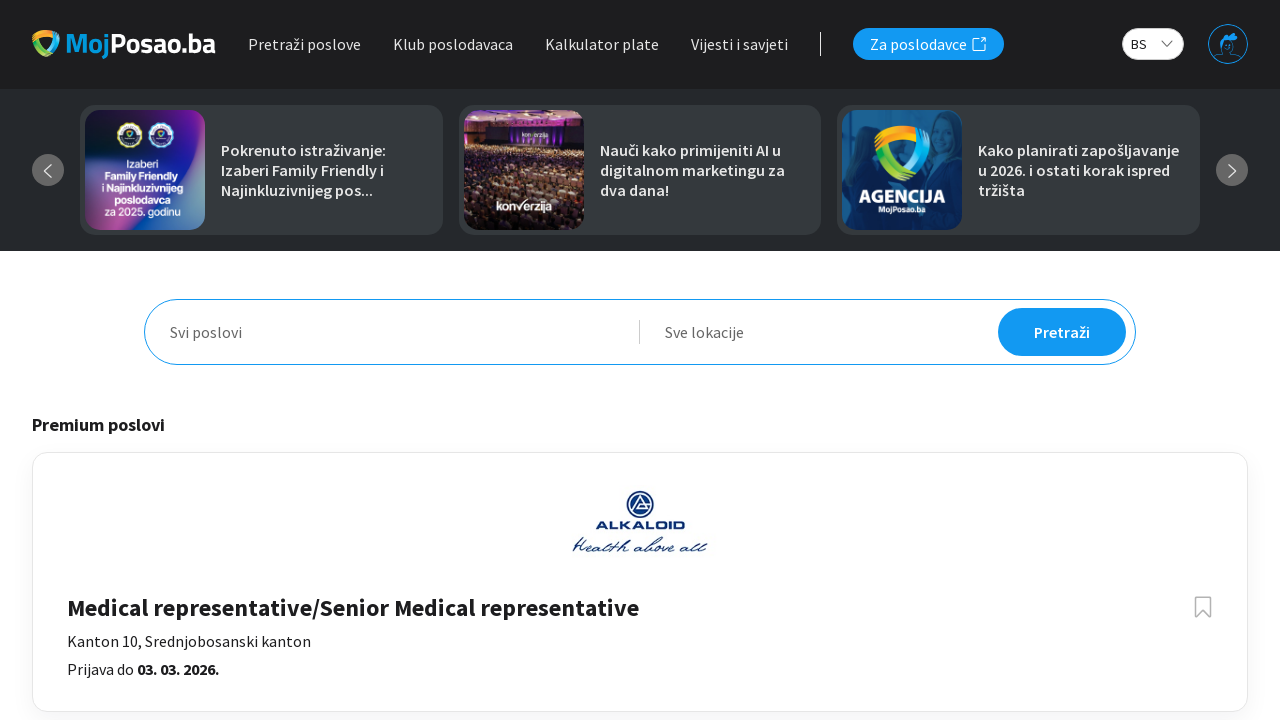

Body element is visible
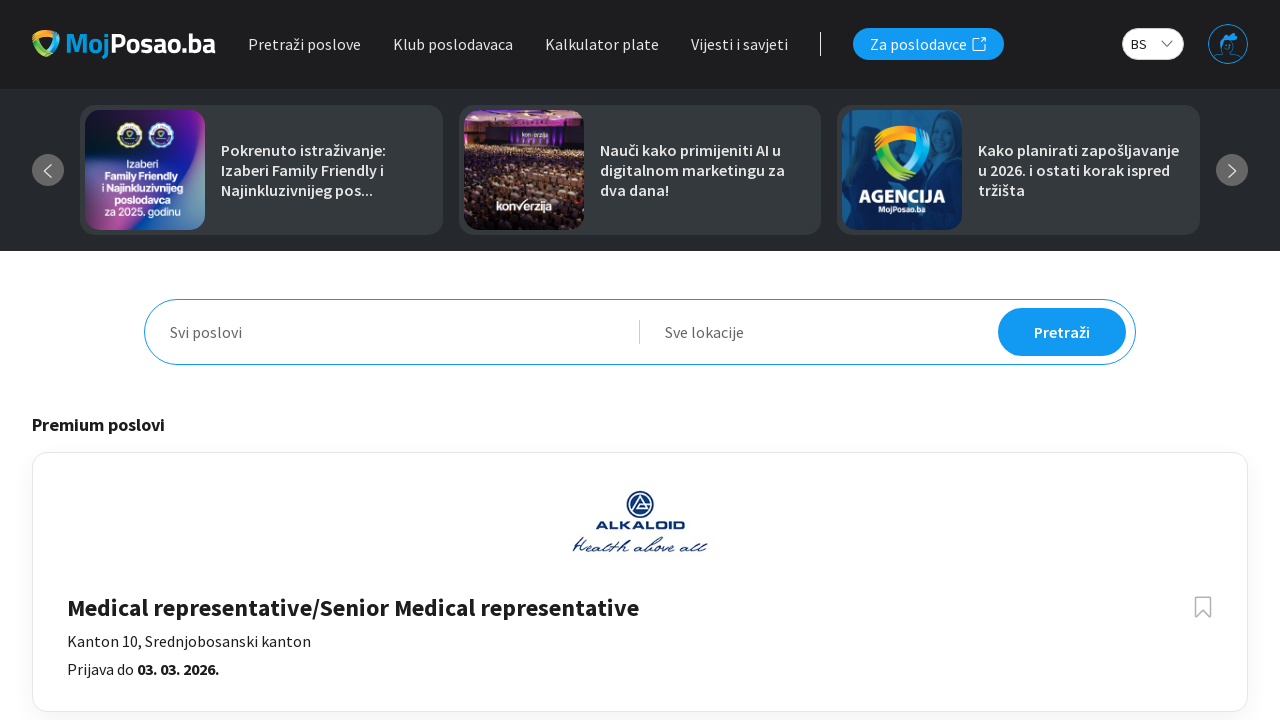

Retrieved current URL
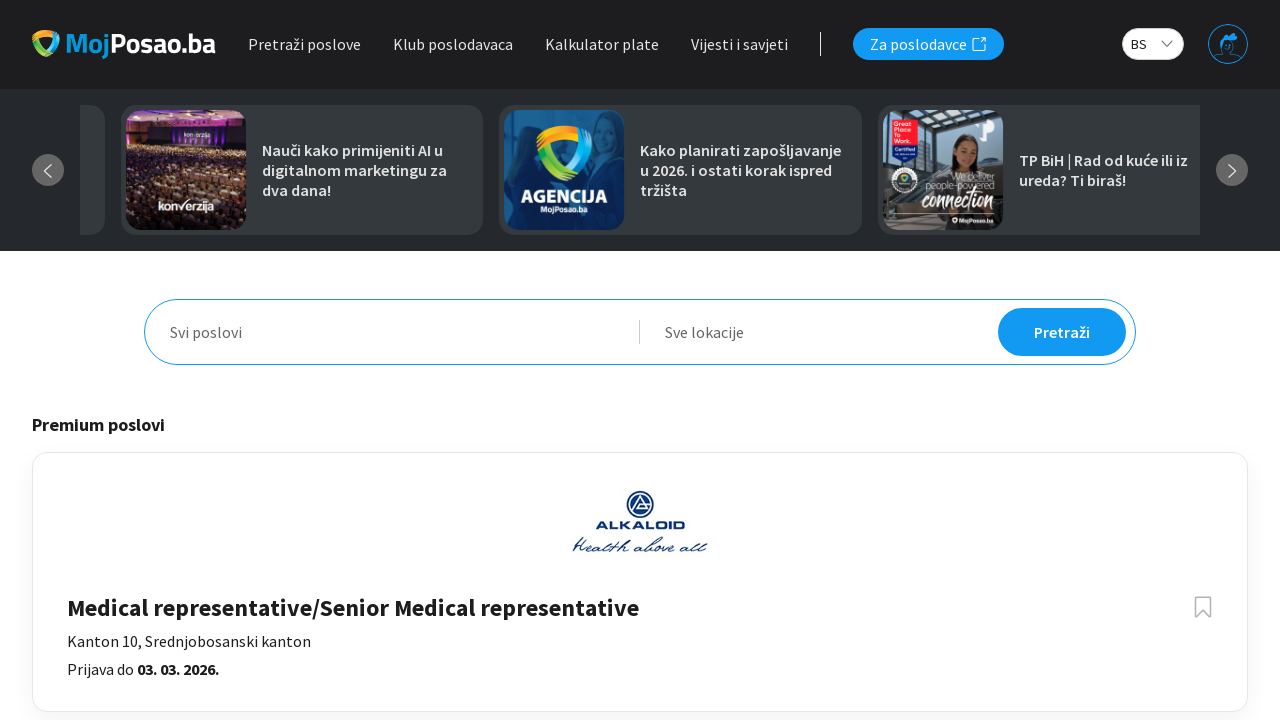

Verified page loaded via HTTPS protocol
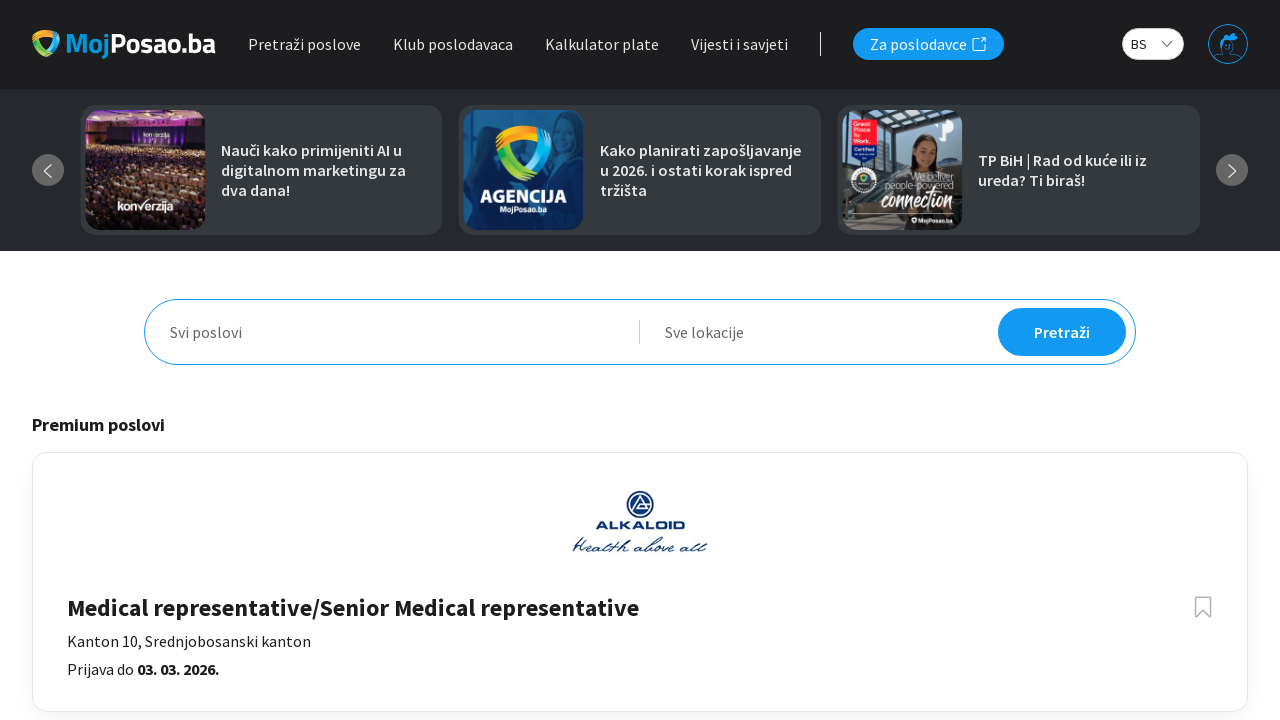

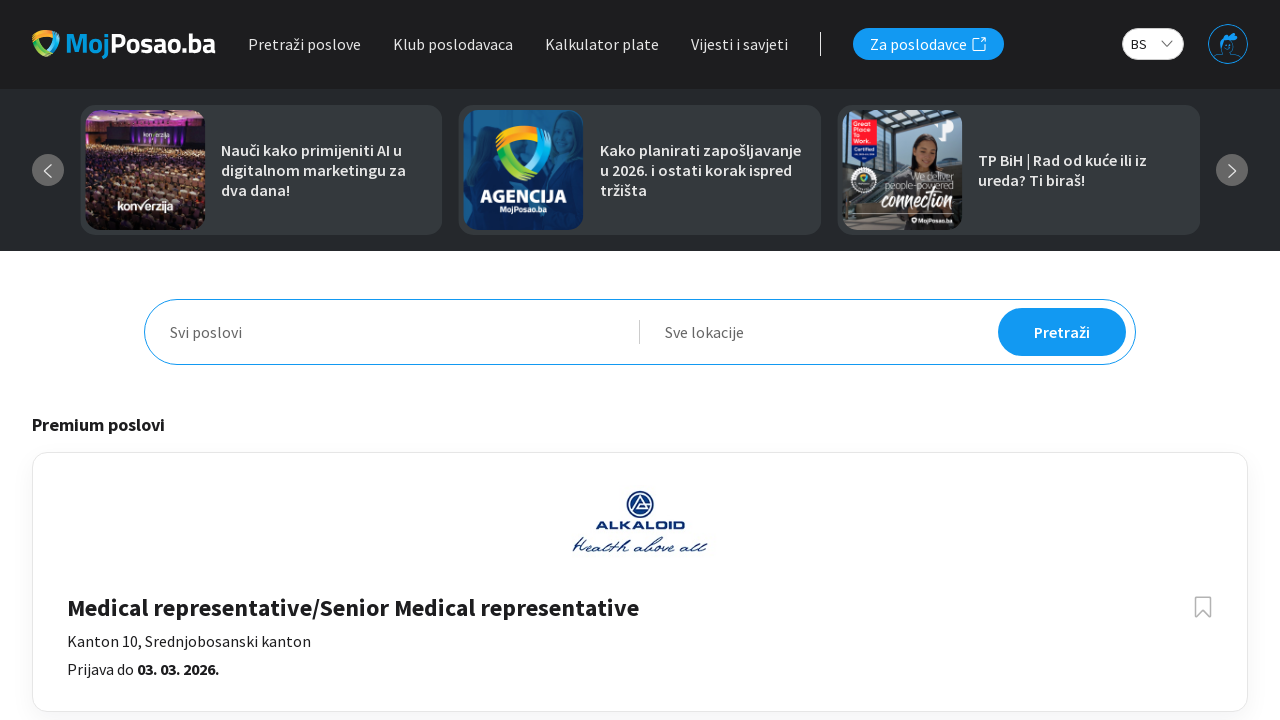